Tests JavaScript prompt functionality by clicking a button to trigger a JS prompt, entering text into the prompt, accepting it, and verifying the entered text is displayed on the page.

Starting URL: https://the-internet.herokuapp.com/javascript_alerts

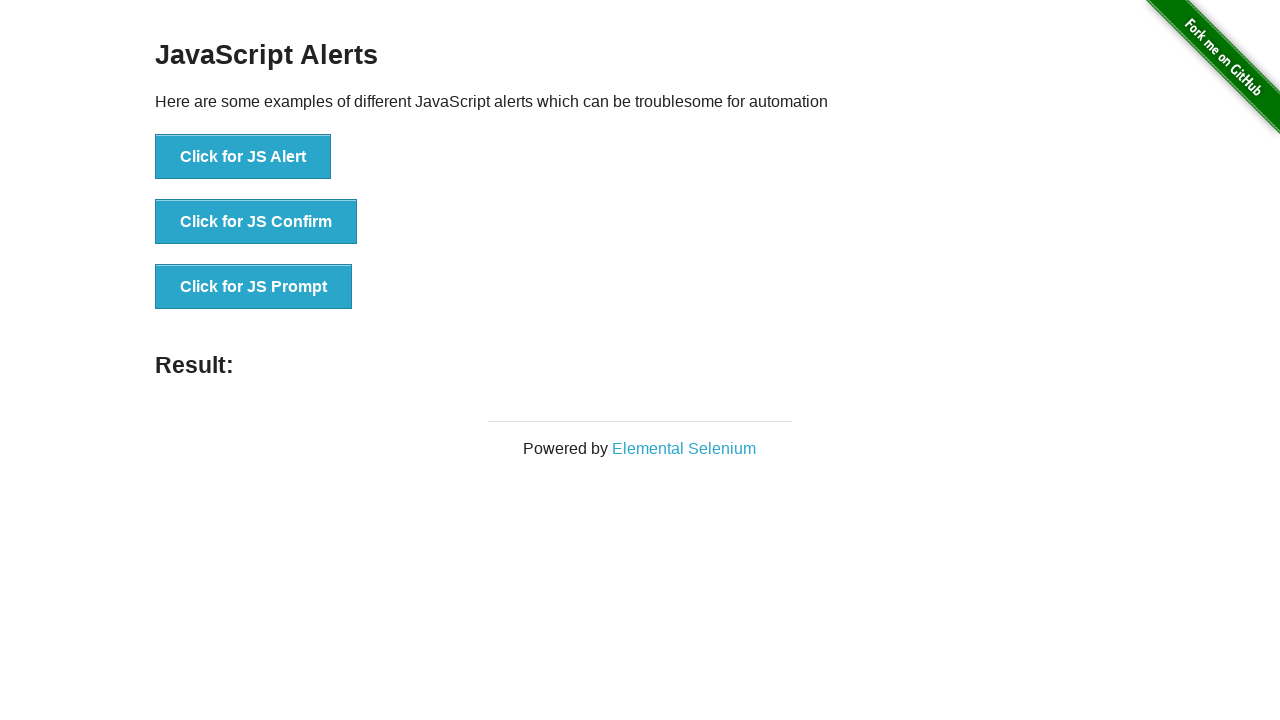

Set up dialog handler to accept JS prompt with text 'aqa simple text'
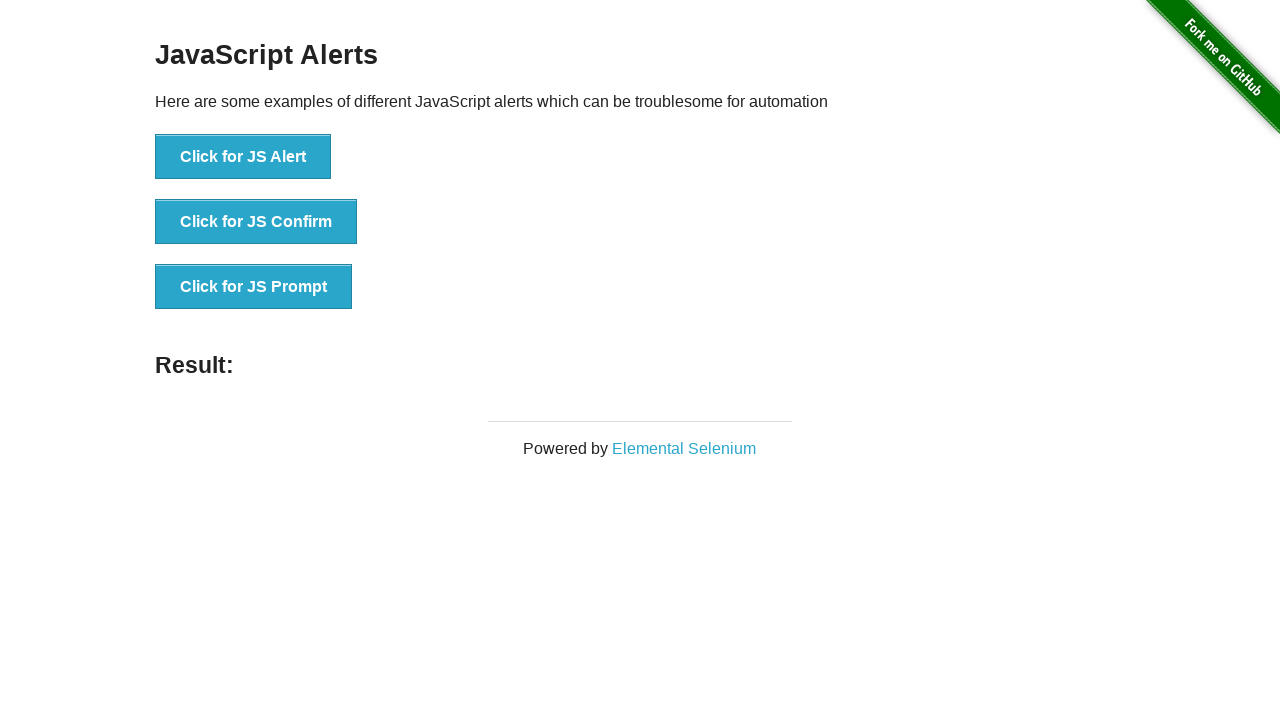

Clicked button to trigger JavaScript prompt at (254, 287) on xpath=//button[text()='Click for JS Prompt']
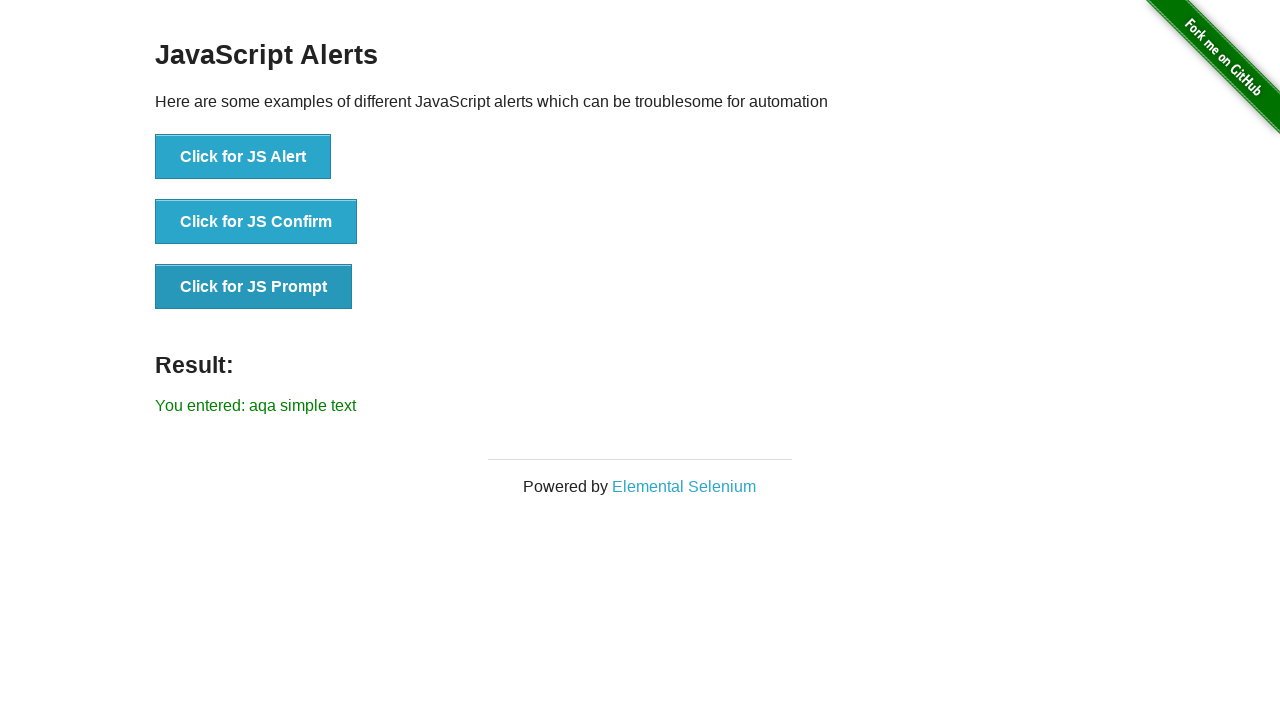

Result element loaded after prompt was accepted
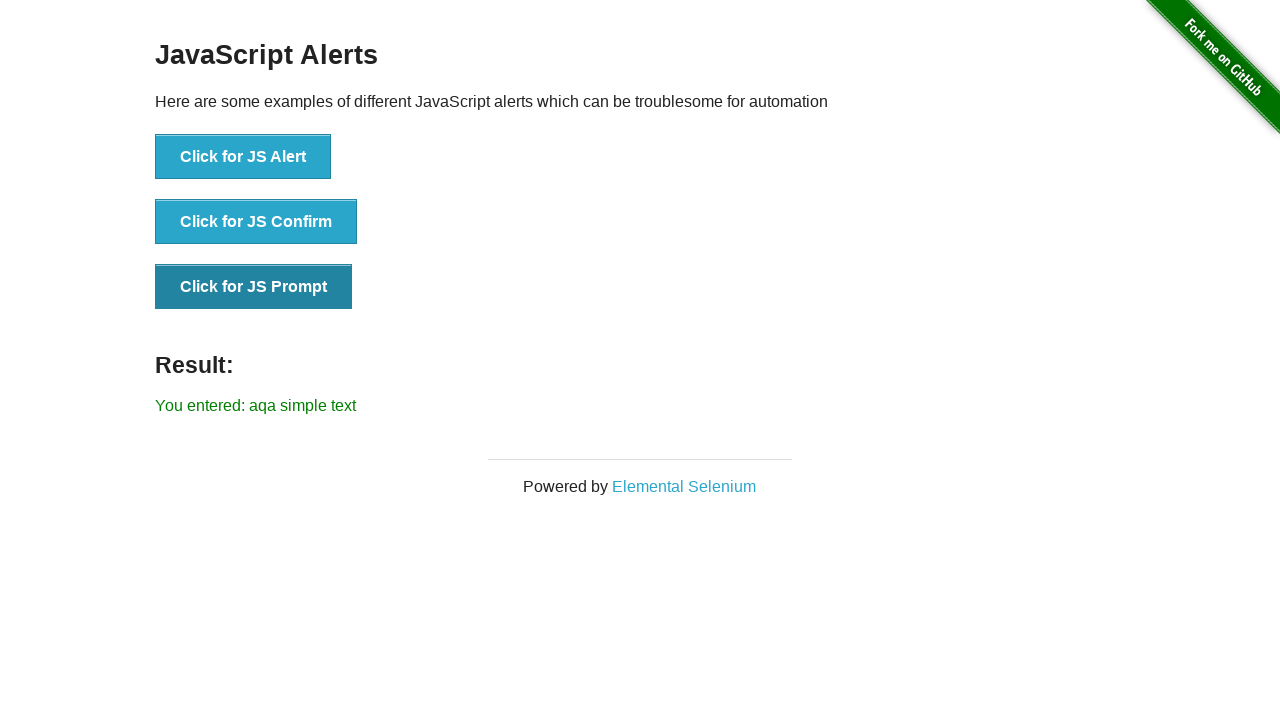

Verified that entered text 'aqa simple text' is displayed in result
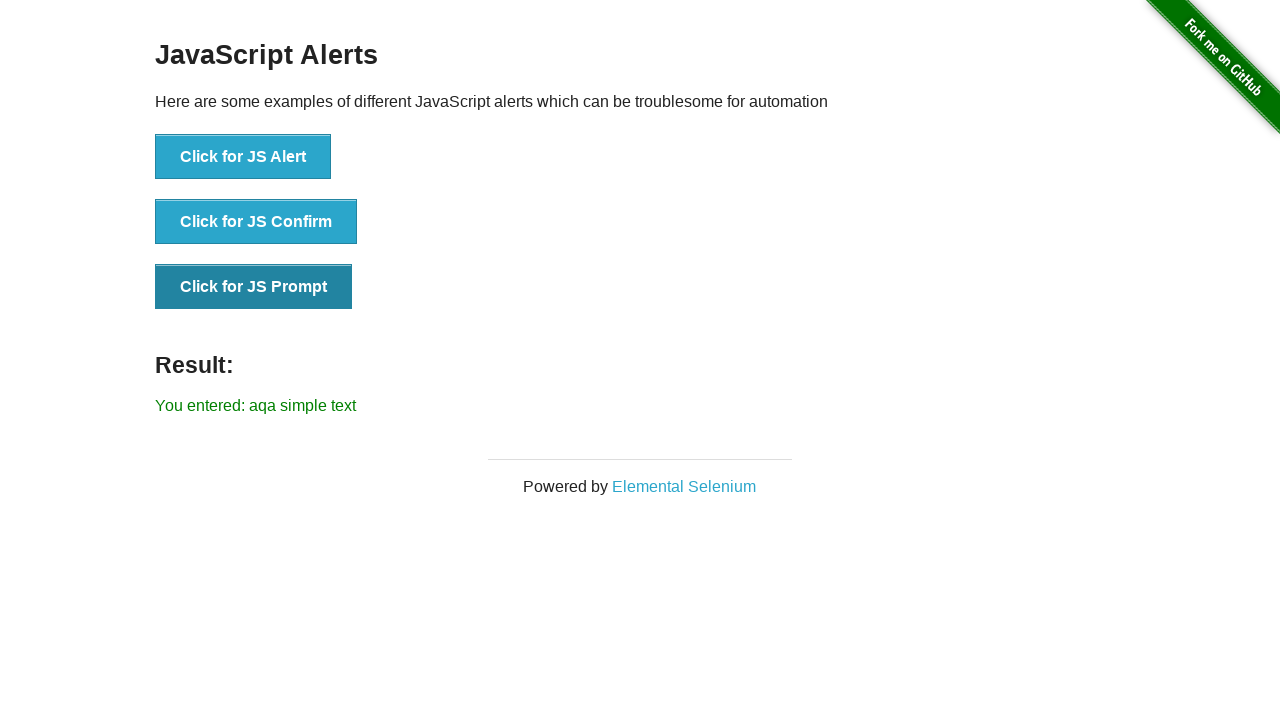

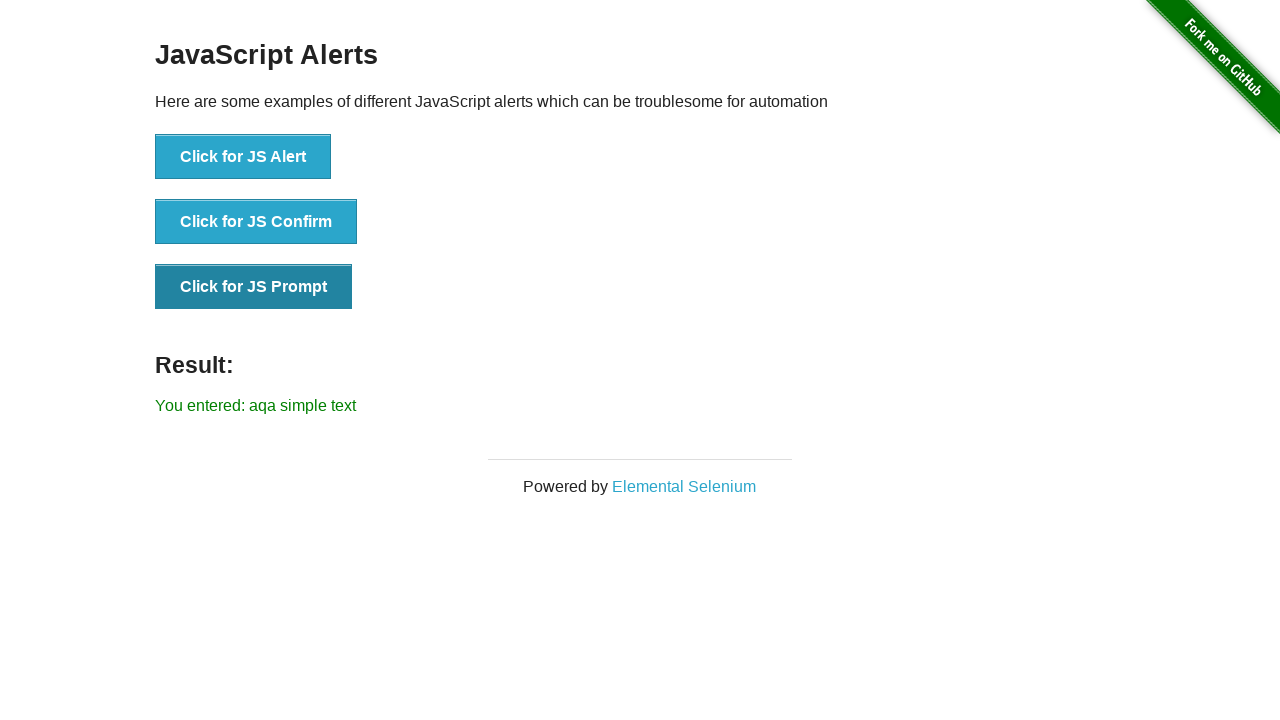